Tests a math puzzle page by reading two numbers, calculating their sum, selecting the result from a dropdown menu, submitting the form, and handling the resulting alert.

Starting URL: https://suninjuly.github.io/selects1.html

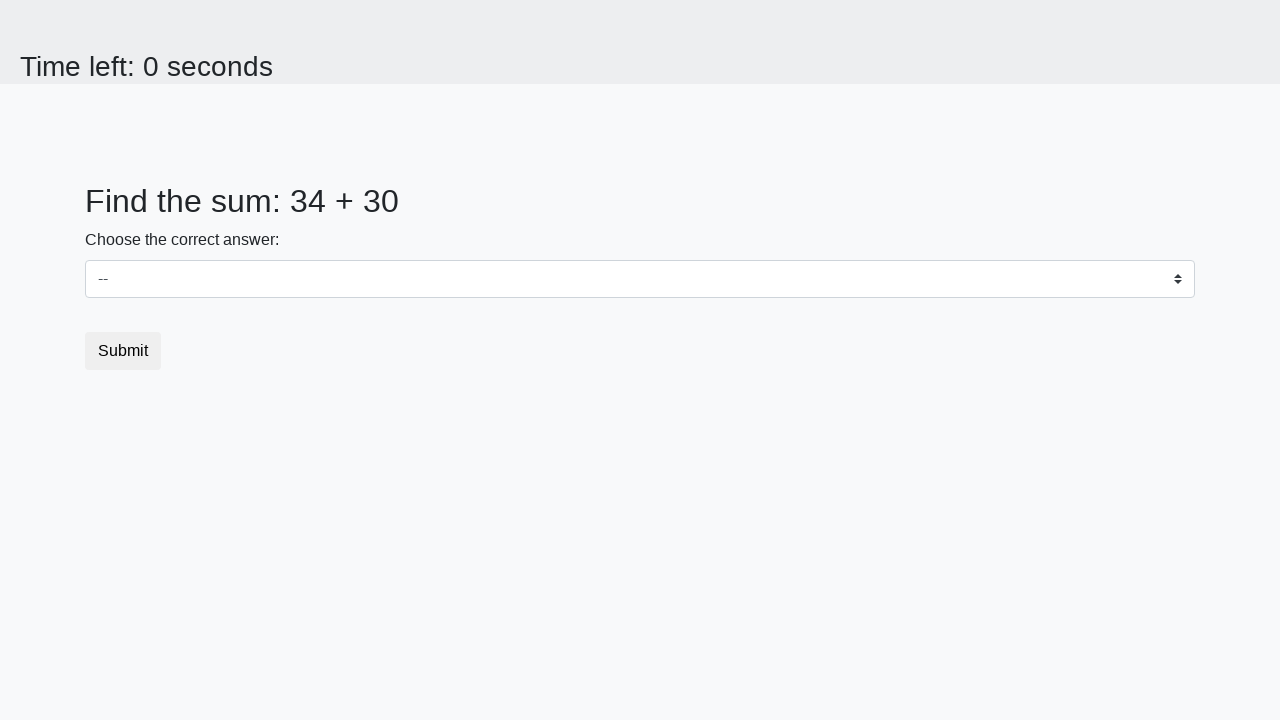

Retrieved first number from the page
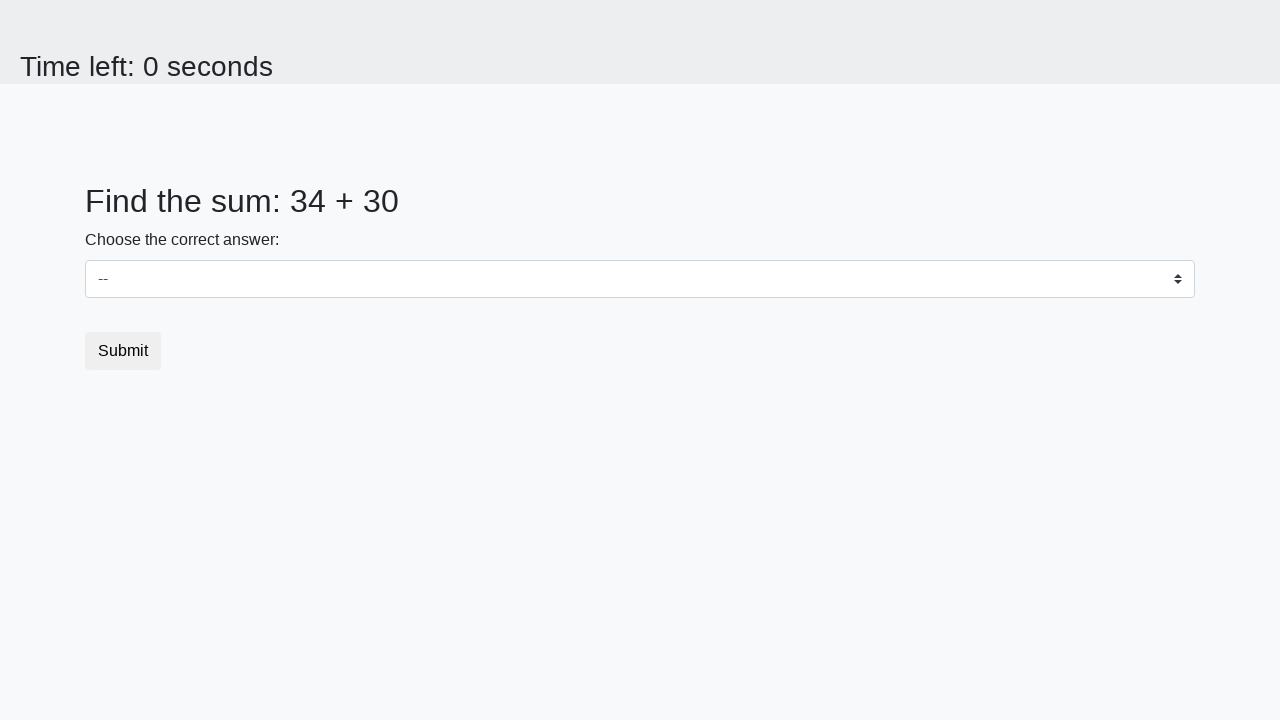

Retrieved second number from the page
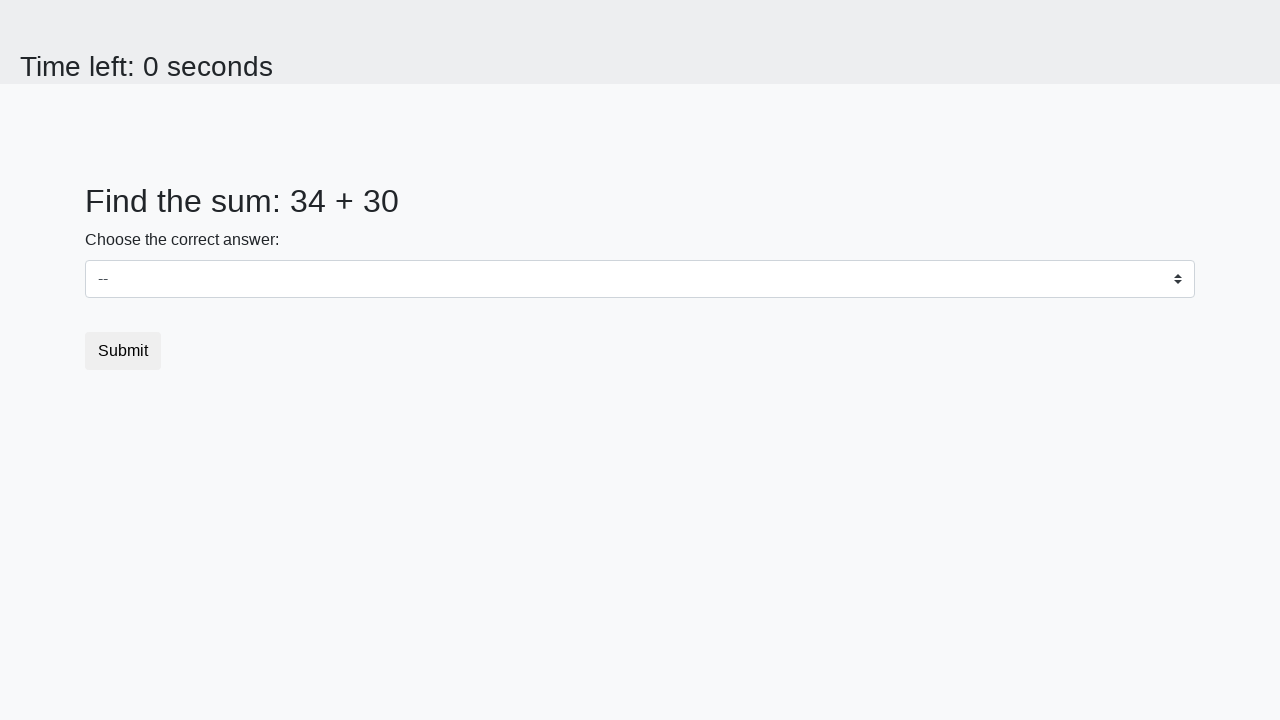

Calculated sum: 34 + 30 = 64
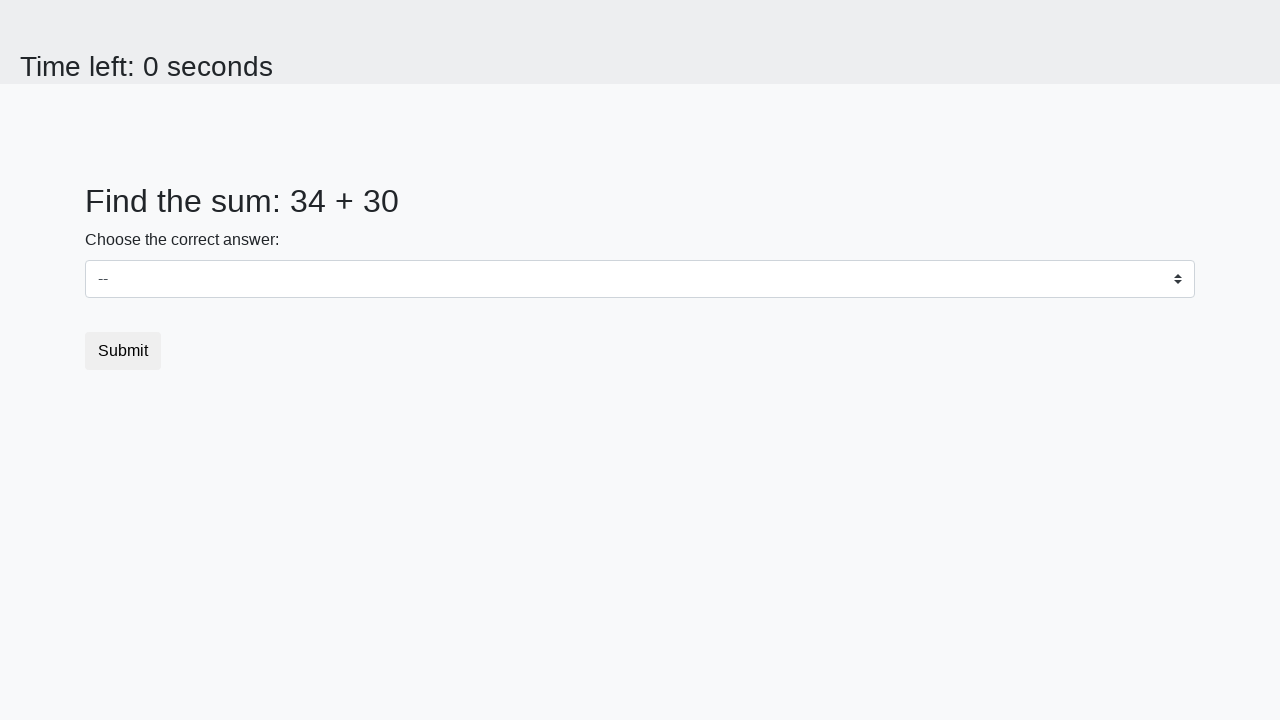

Selected 64 from dropdown menu on select
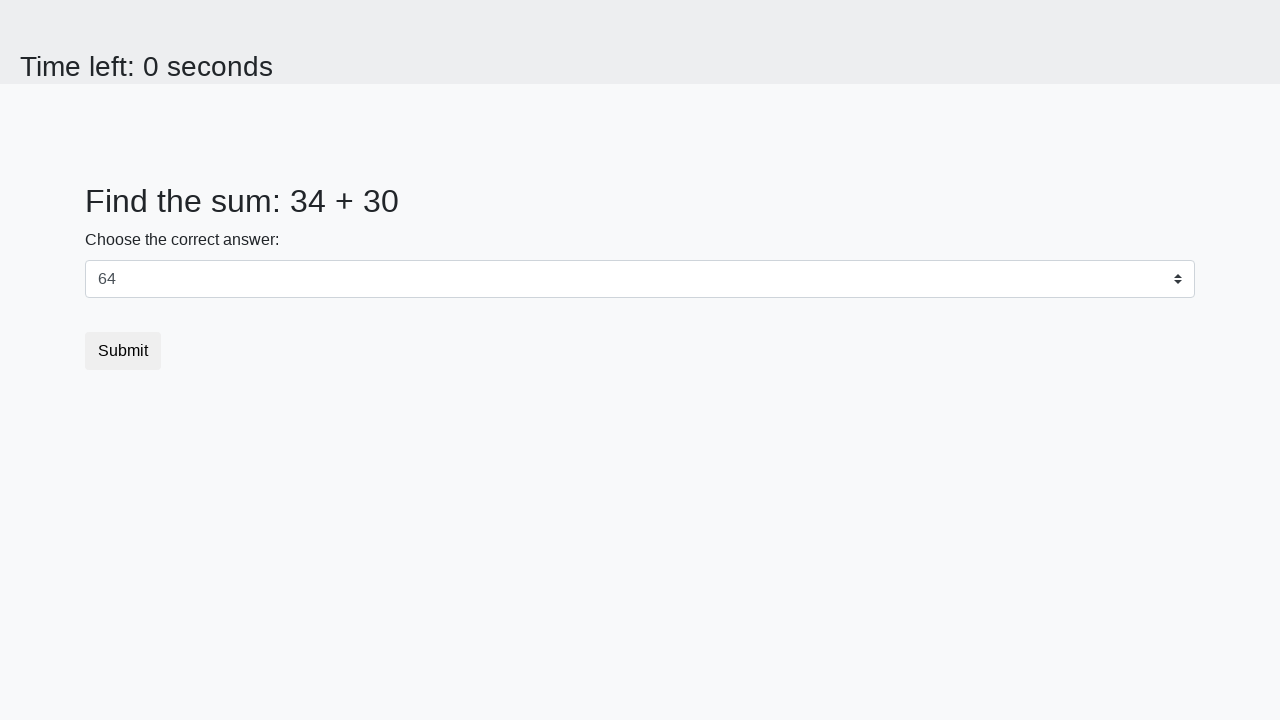

Clicked submit button at (123, 351) on [type='submit']
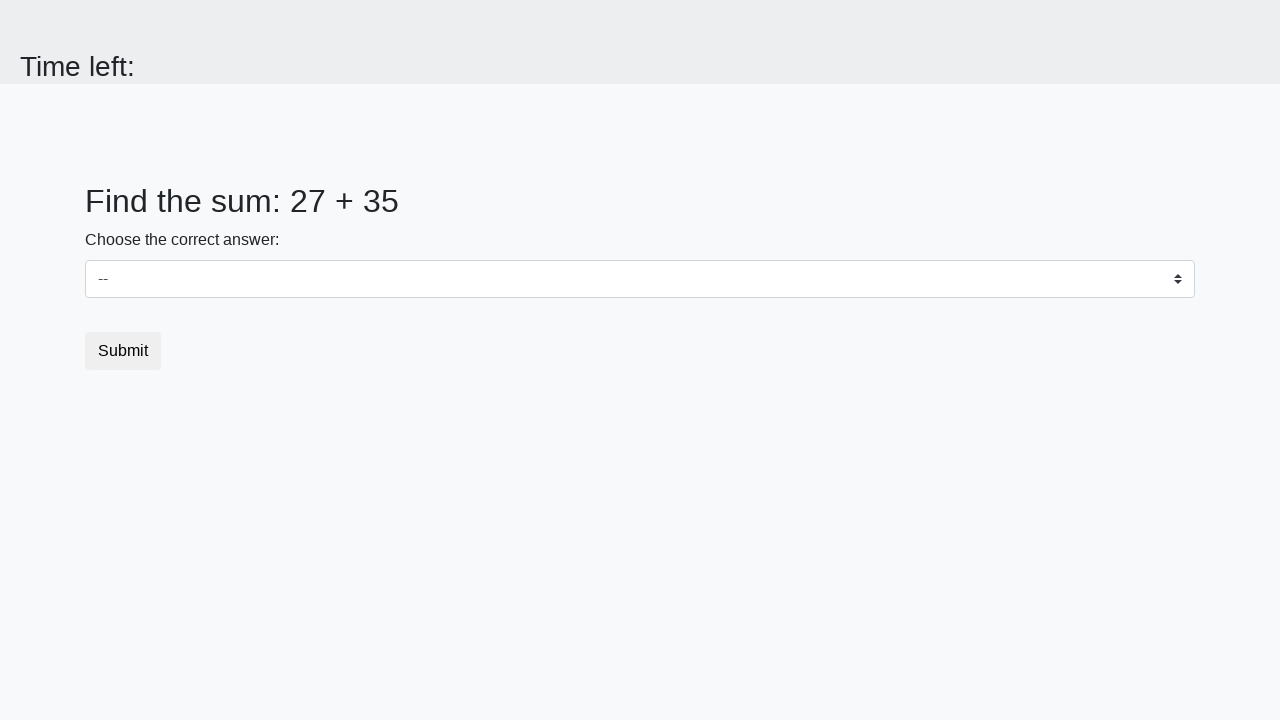

Set up alert dialog handler to accept alerts
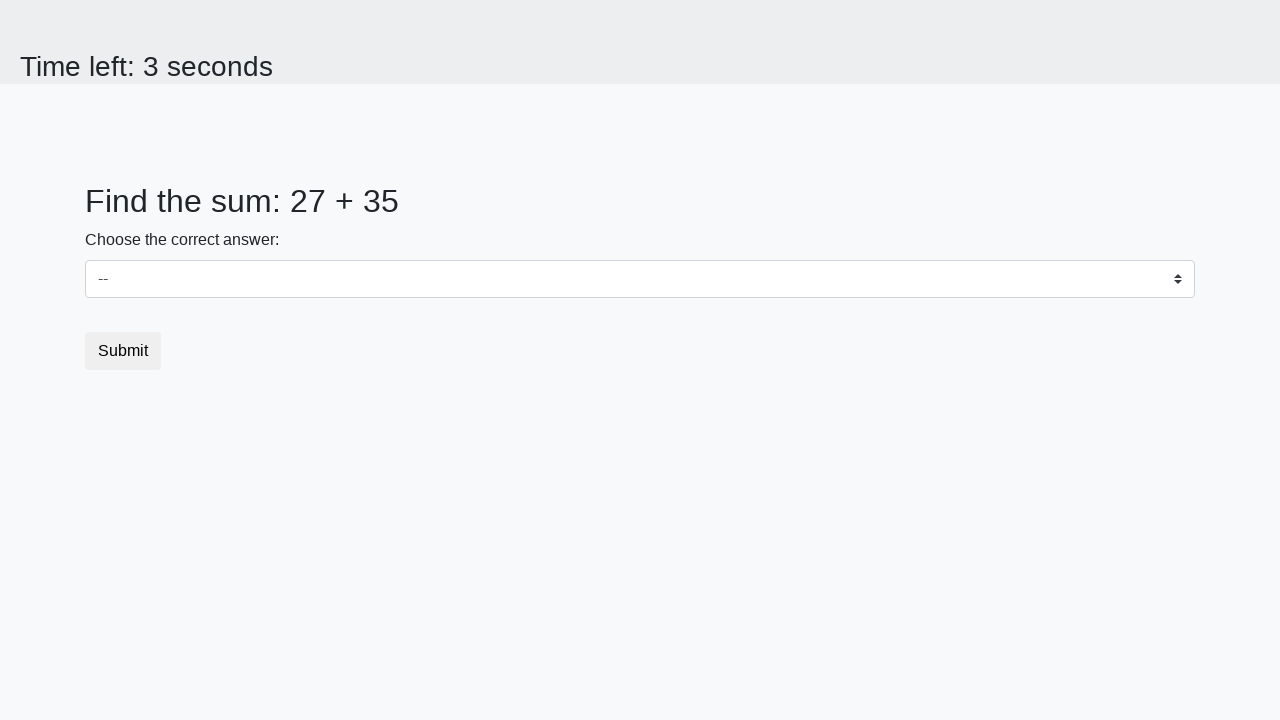

Waited for alert to appear and be handled
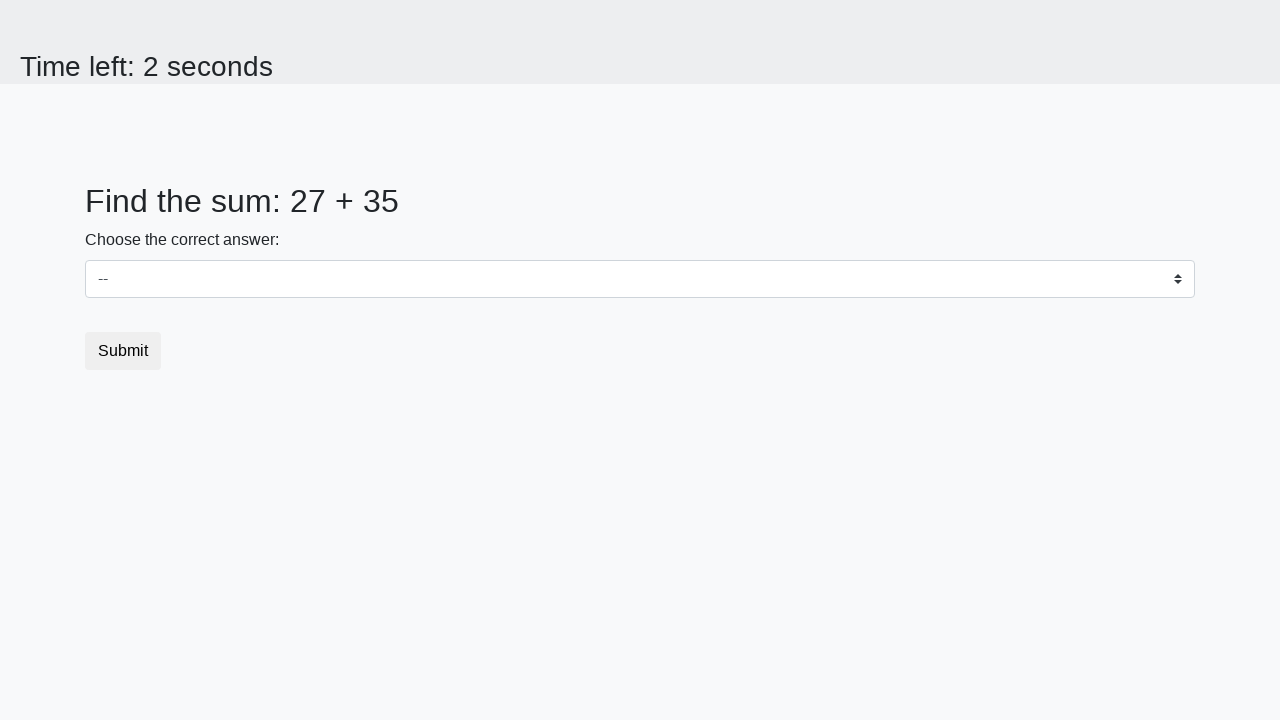

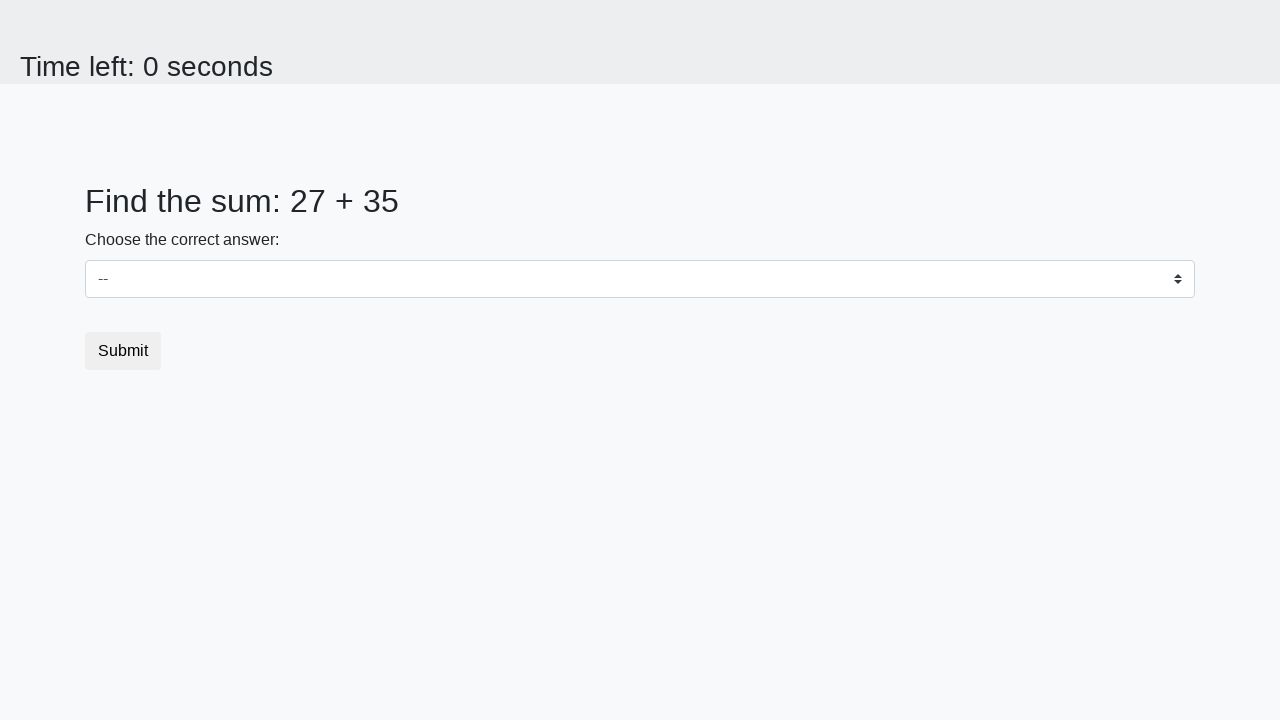